Tests multi-select dropdown functionality by selecting and deselecting options in a W3Schools example page

Starting URL: https://www.w3schools.com/tags/tryit.asp?filename=tryhtml_select_multiple

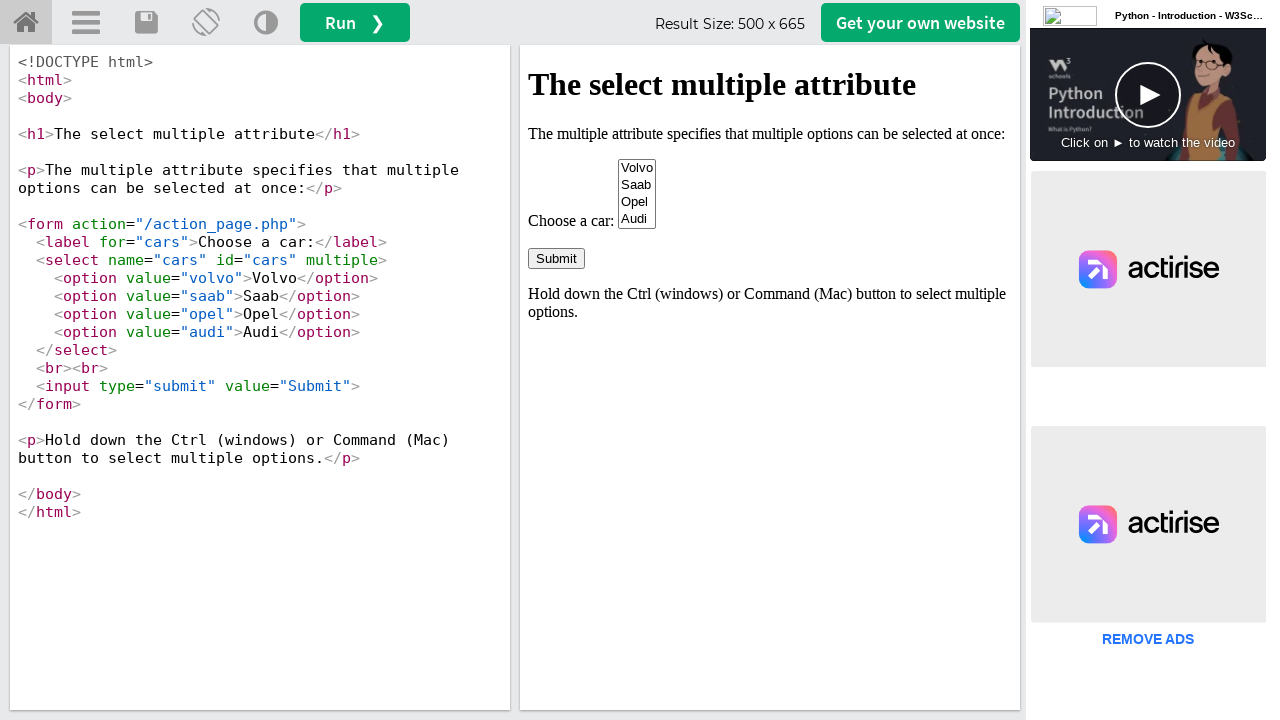

Located iframe containing the multi-select example
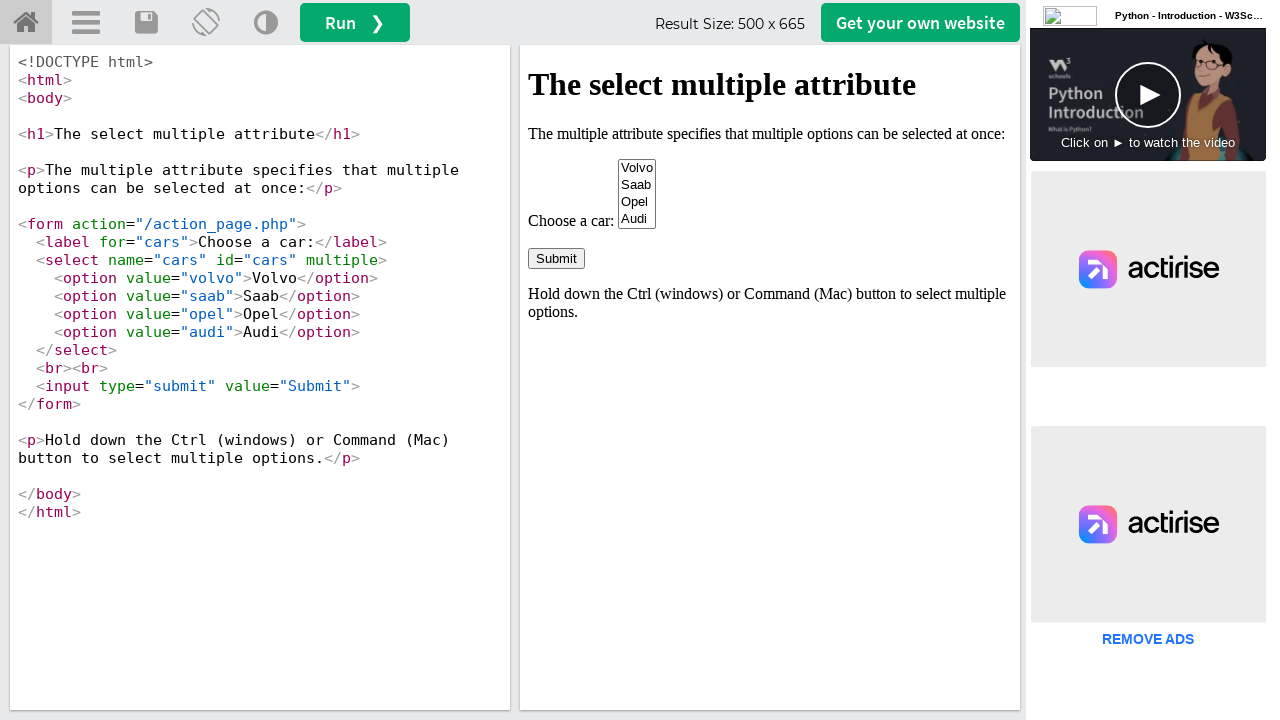

Located the multi-select dropdown element with id 'cars'
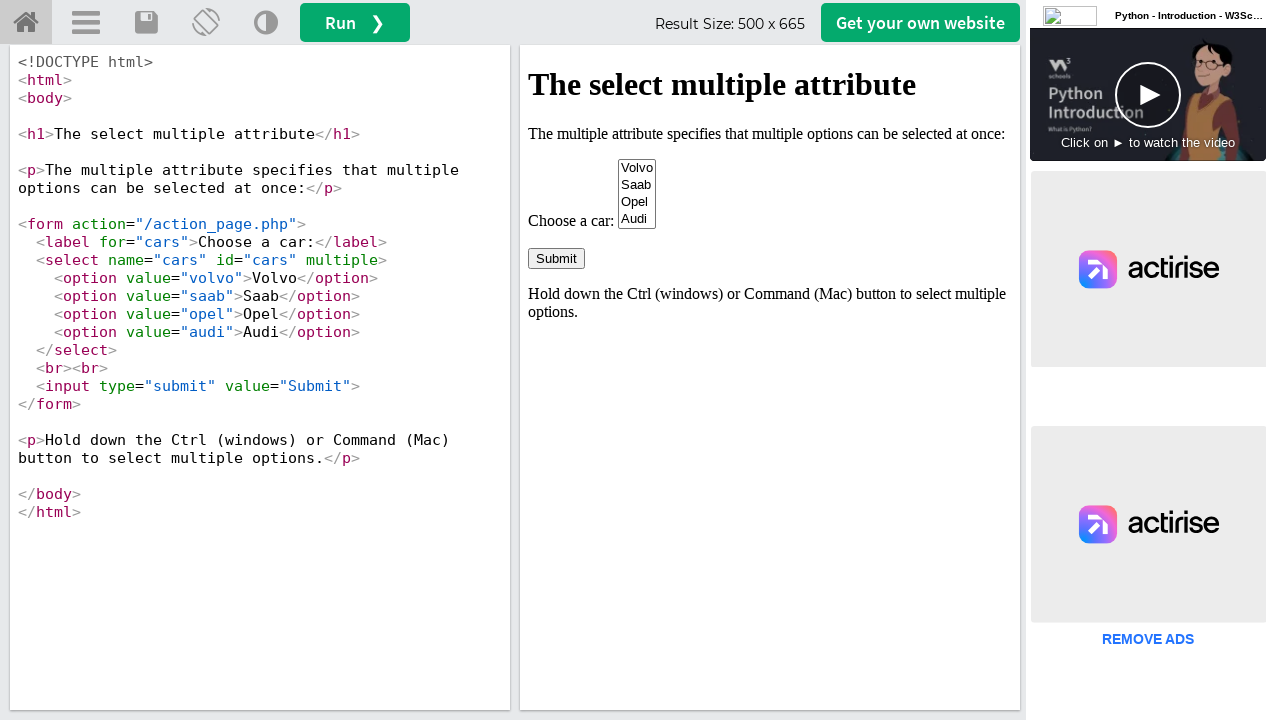

Selected 'Audi' option from the multi-select dropdown on iframe[id='iframeResult'] >> internal:control=enter-frame >> #cars
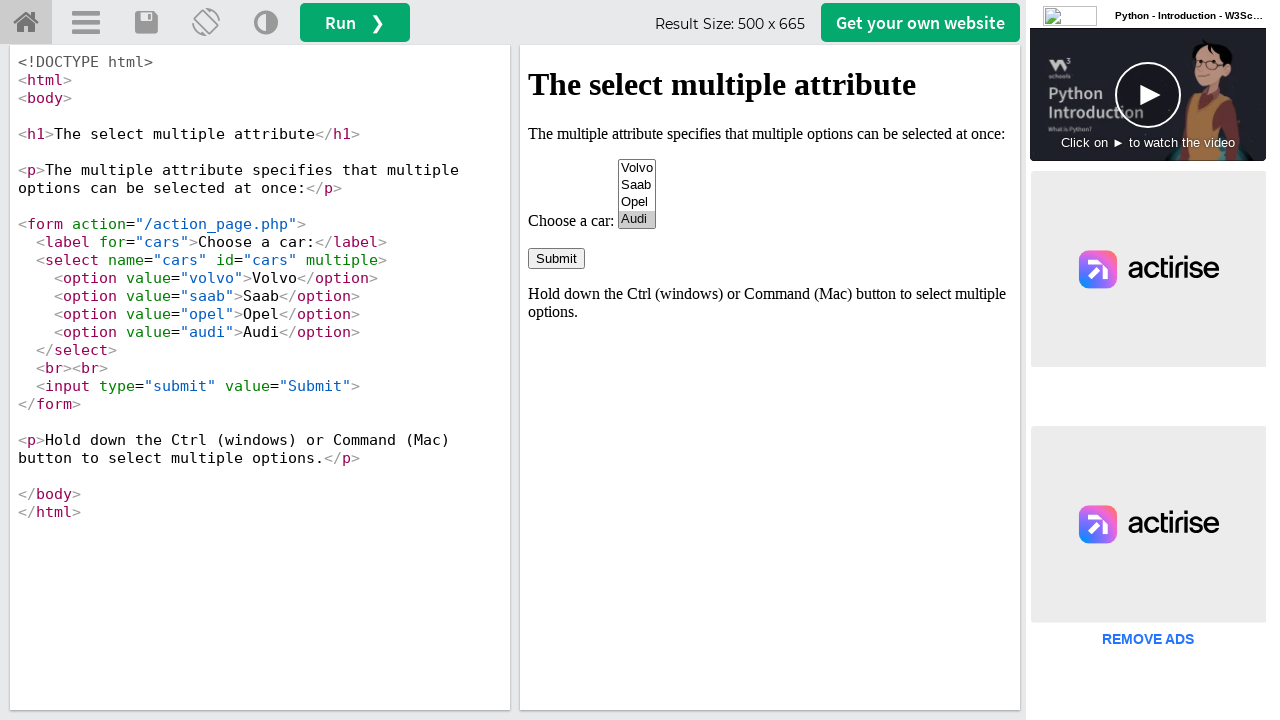

Waited 1 second to observe the selection
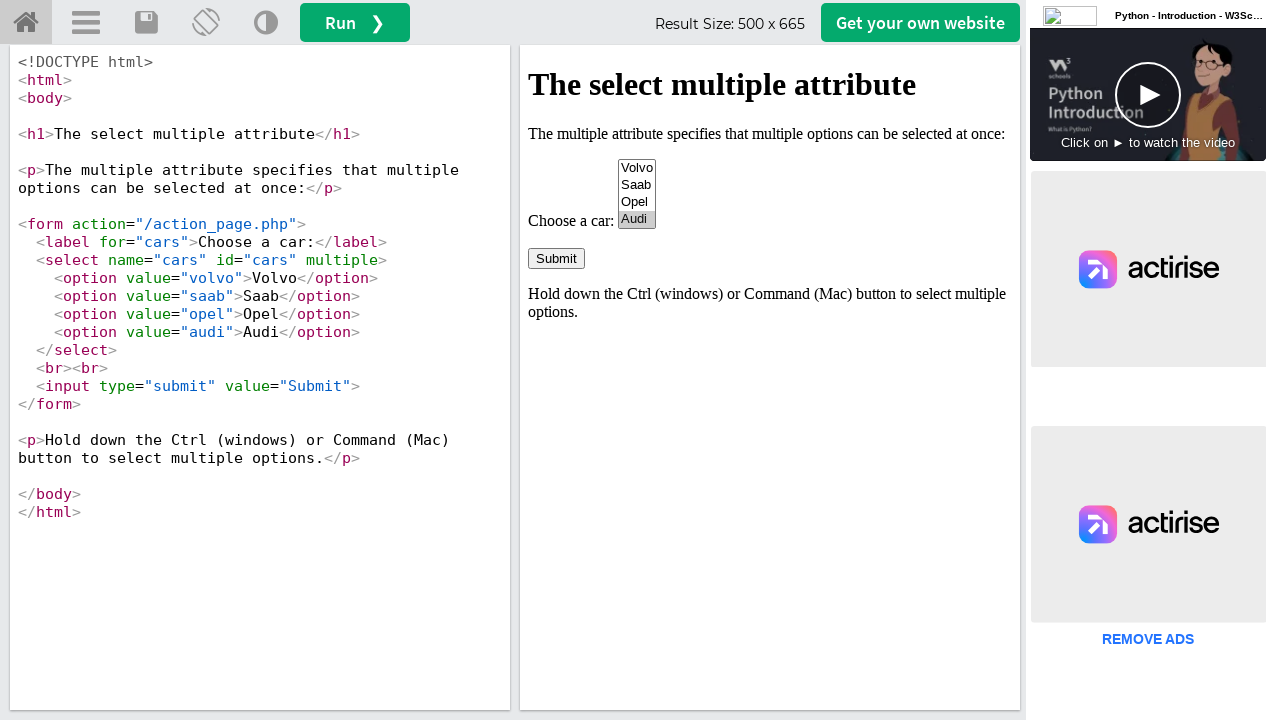

Deselected all options by passing empty list to select_option on iframe[id='iframeResult'] >> internal:control=enter-frame >> #cars
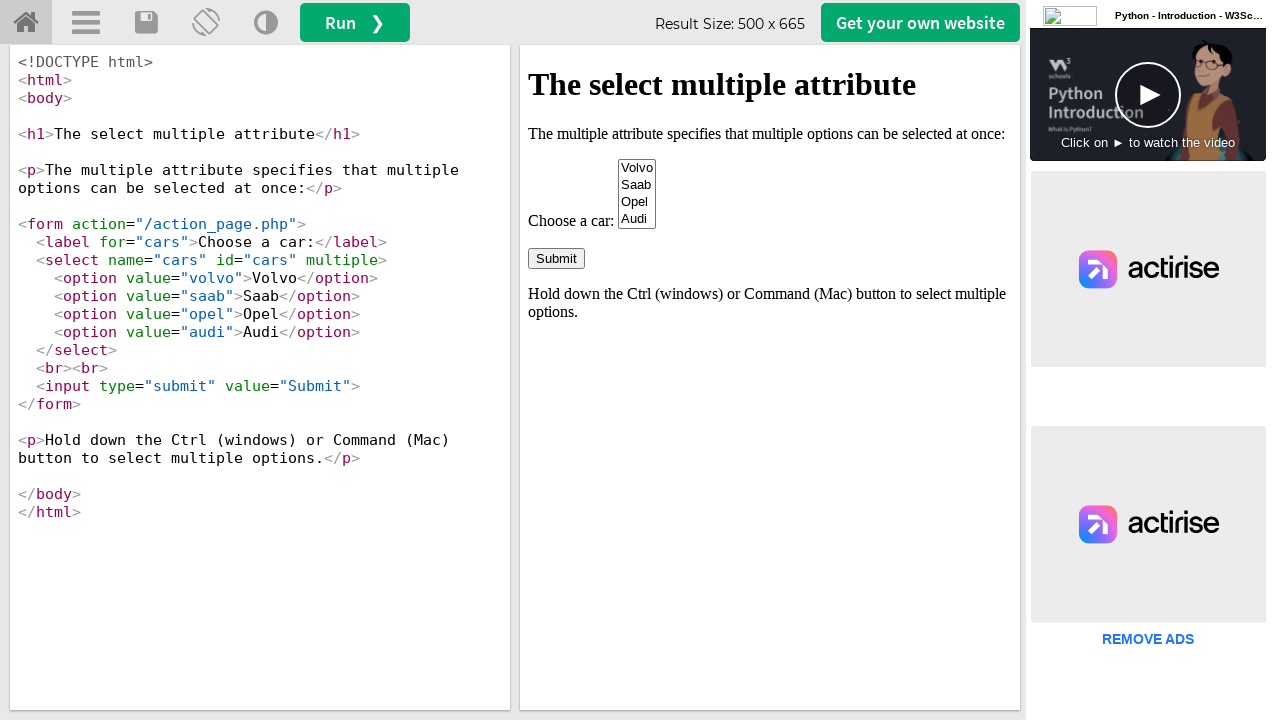

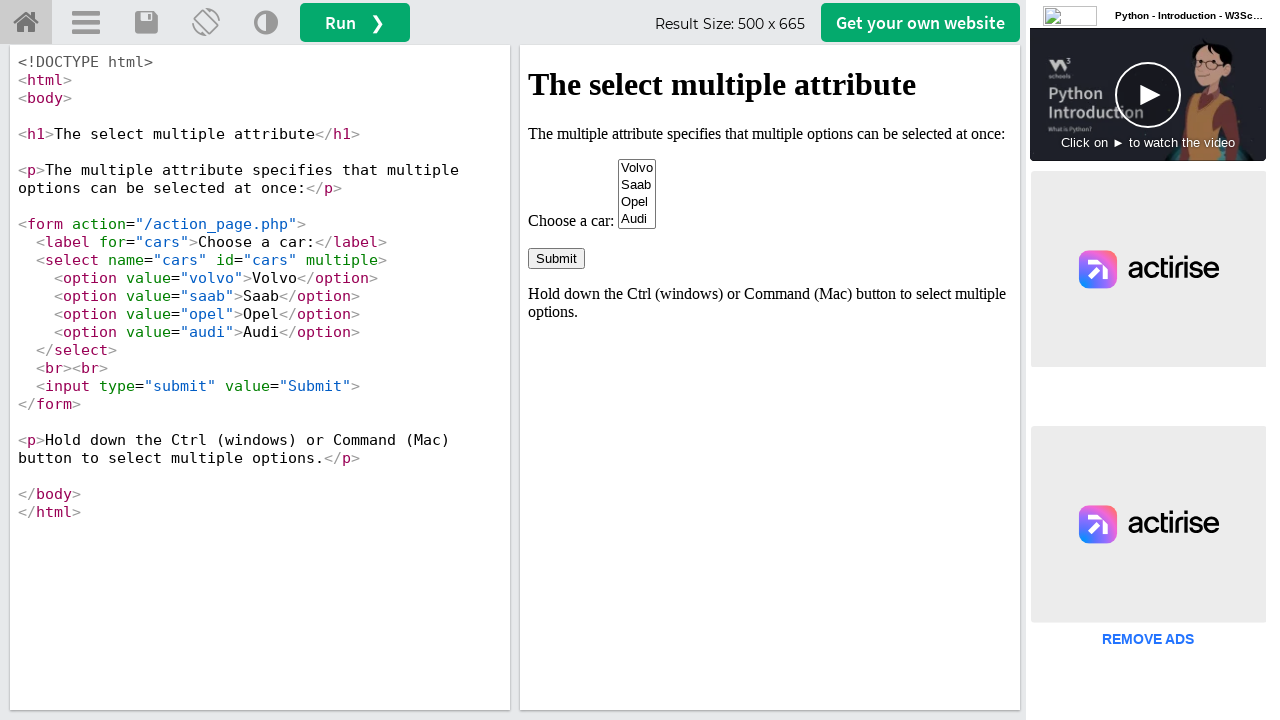